Tests browser window handling by navigating to Browser Windows section, opening new tabs/windows, switching between them, and verifying content

Starting URL: https://demoqa.com

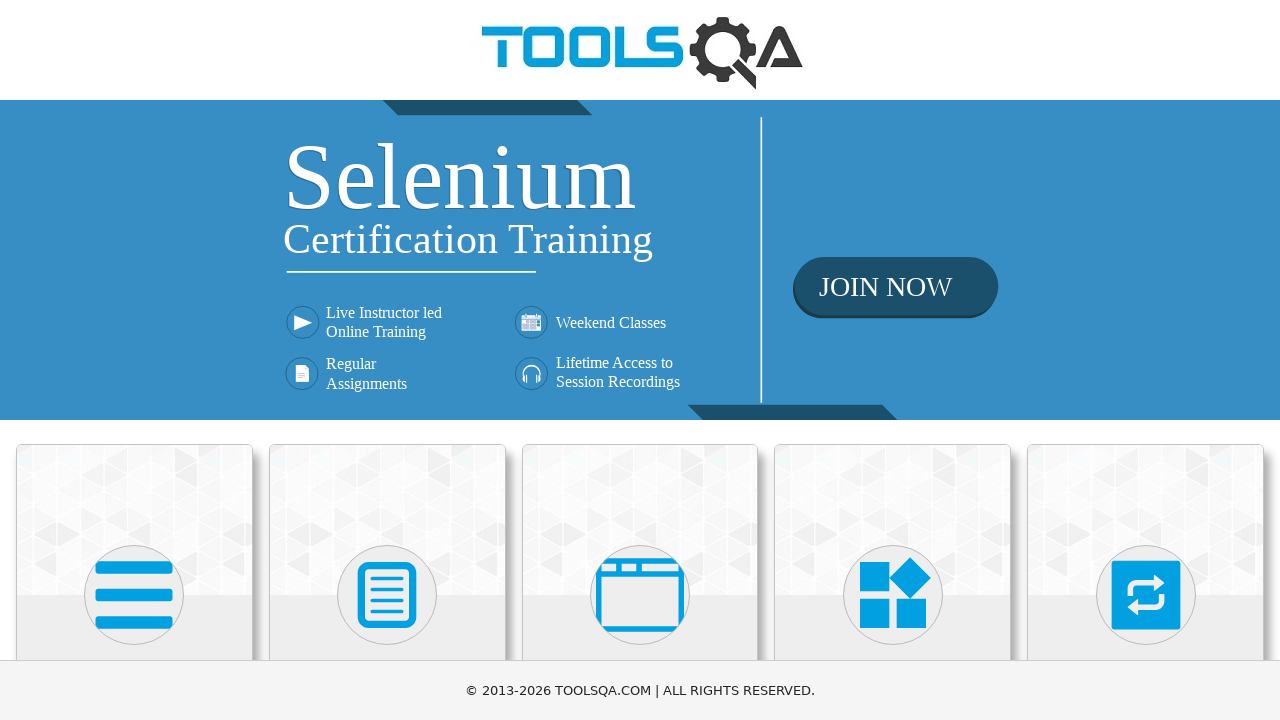

Scrolled down 1000px to reveal menu items
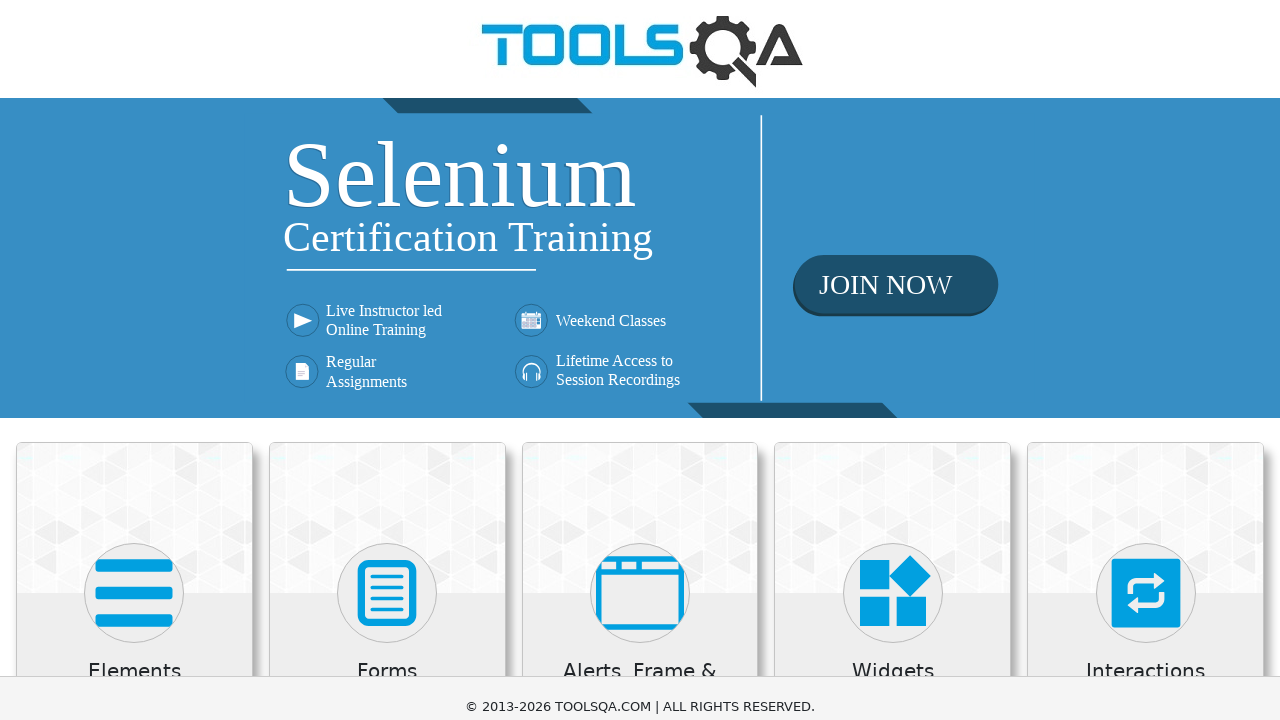

Clicked on 'Alerts, Frame & Windows' section at (640, 24) on //*[text()='Alerts, Frame & Windows']
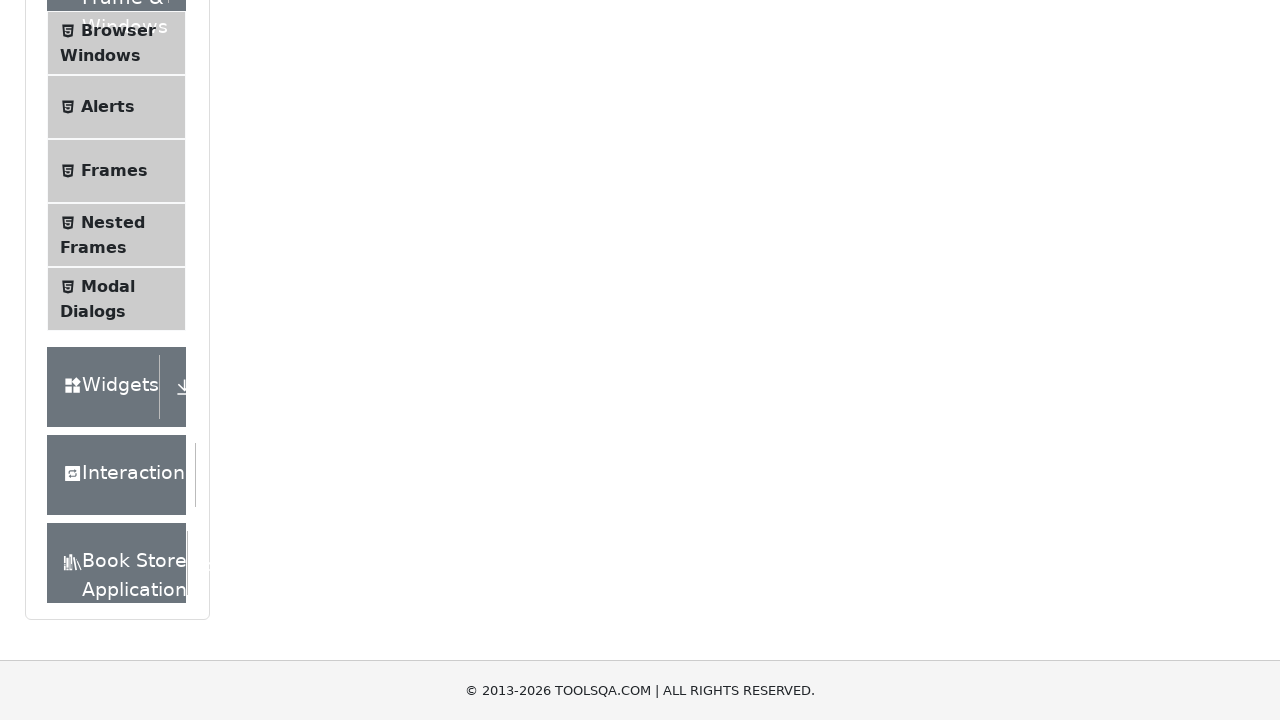

Waited 1000ms for section to load
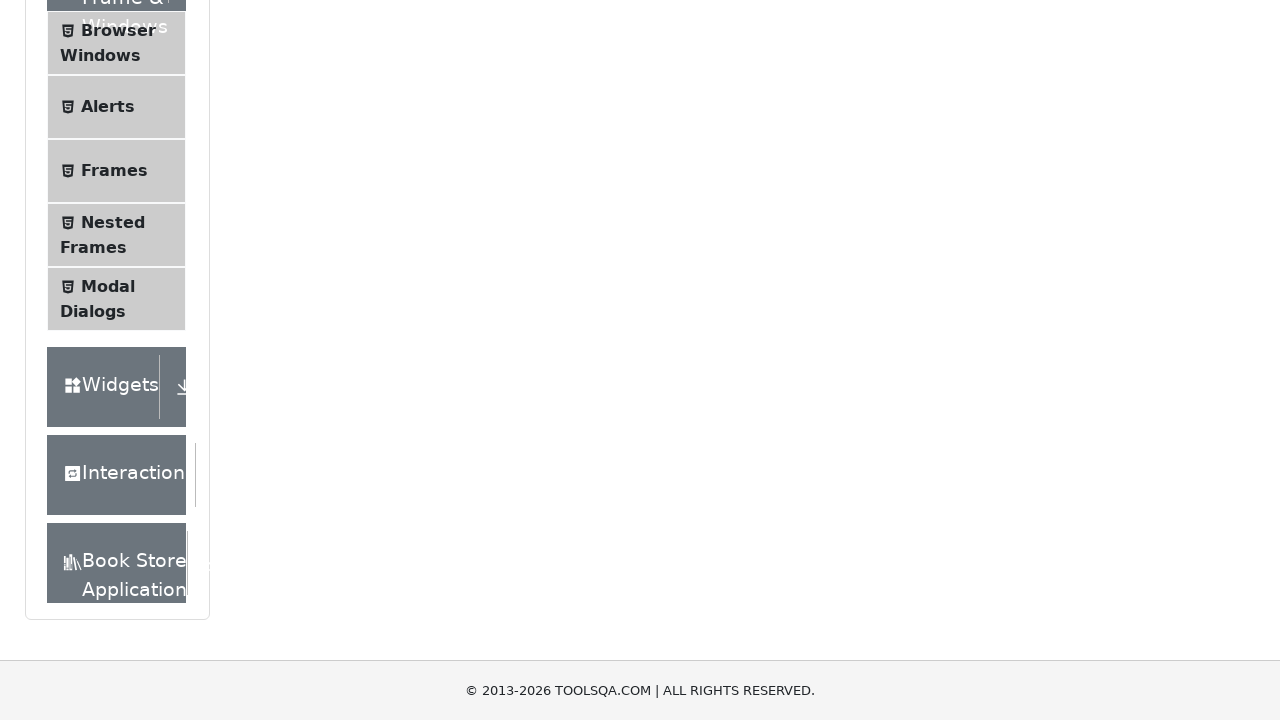

Scrolled down another 1000px to see Browser Windows option
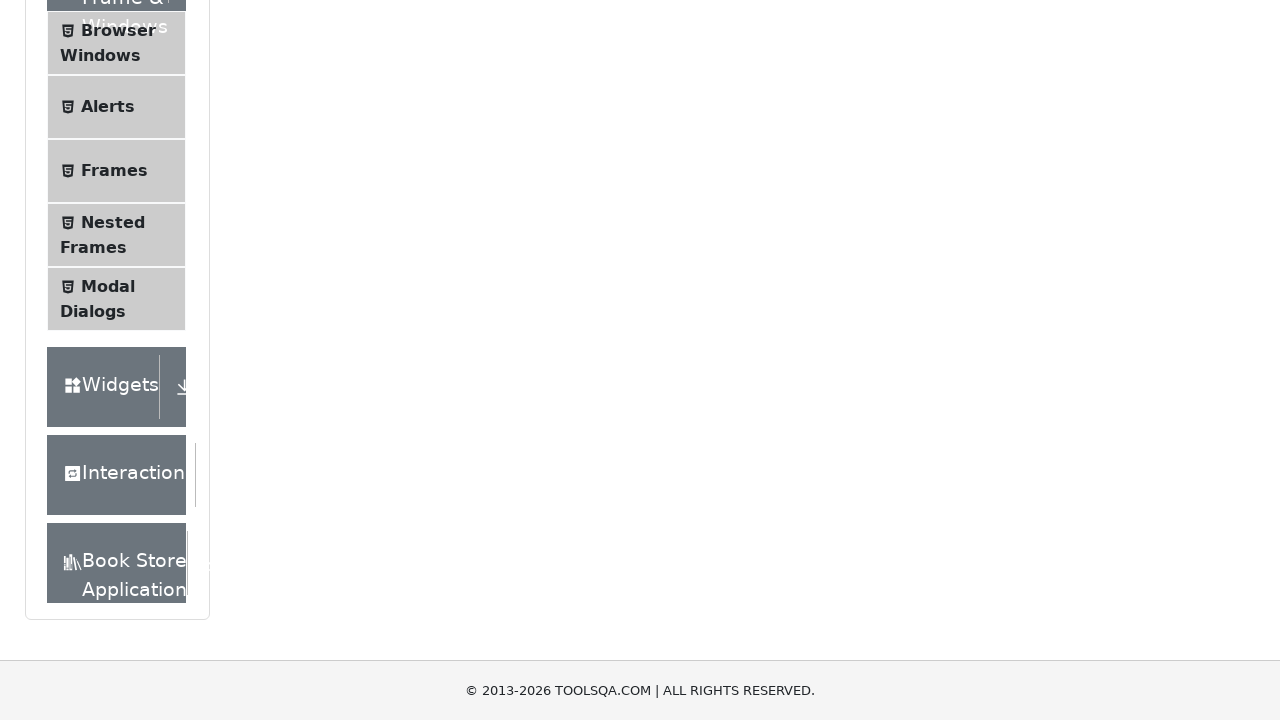

Clicked on 'Browser Windows' menu item at (118, 30) on //*[text()='Browser Windows']
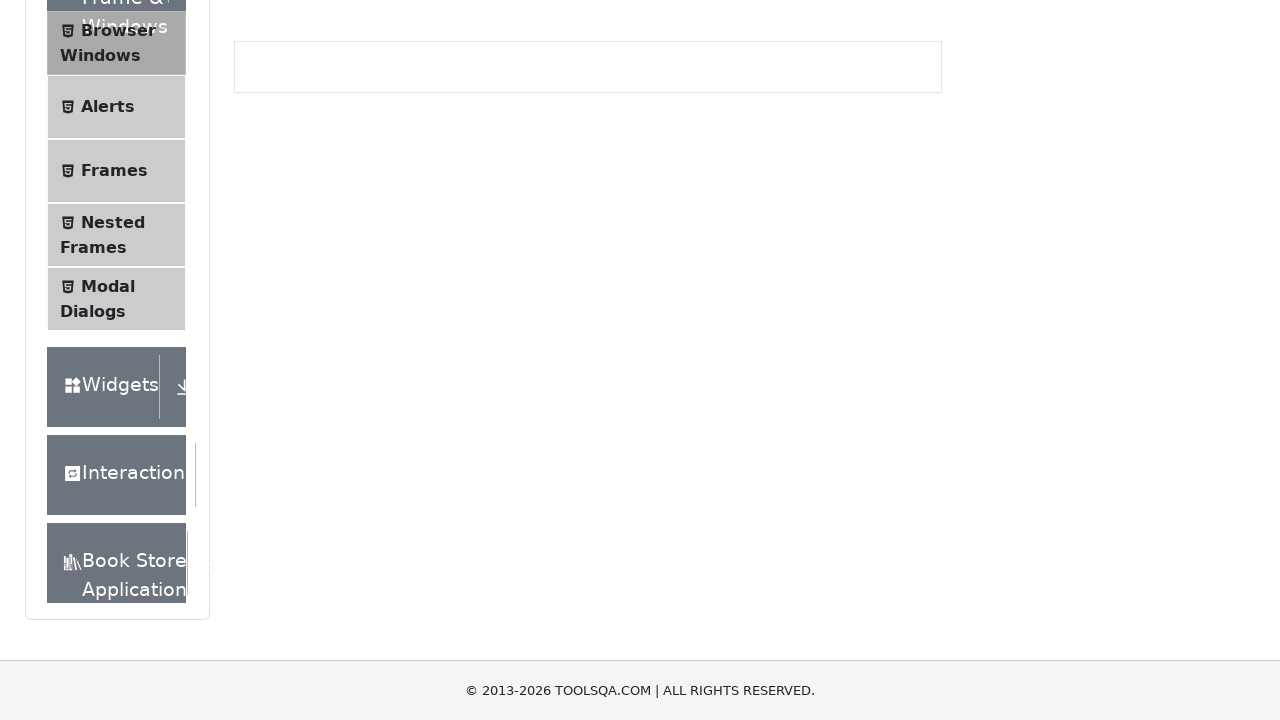

Waited 1000ms for Browser Windows page to load
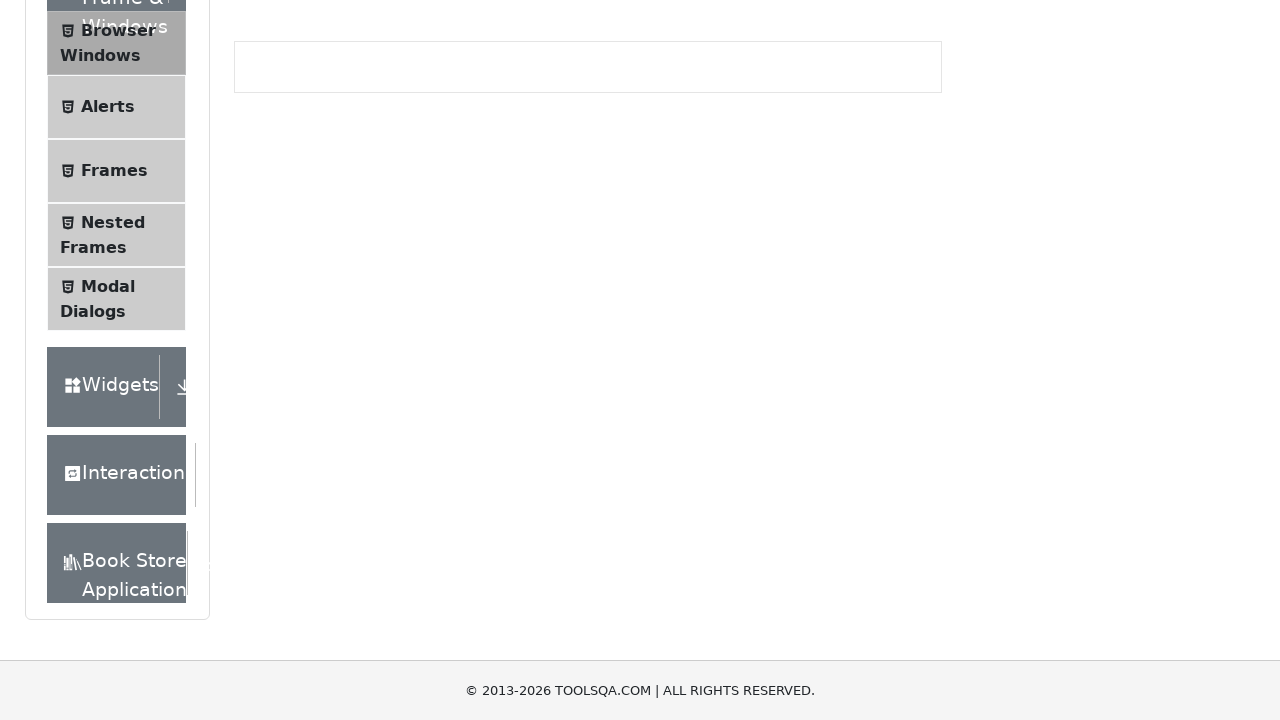

Clicked 'New Tab' button at (280, 242) on #tabButton
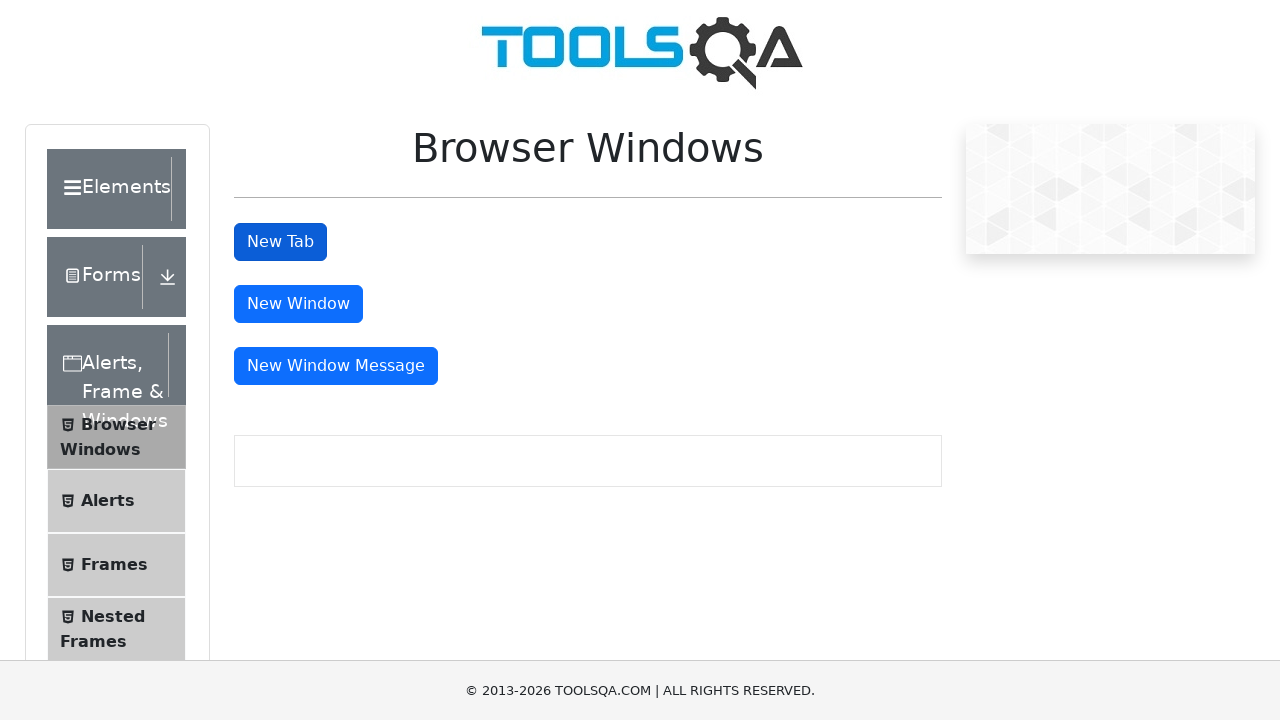

New tab page loaded completely
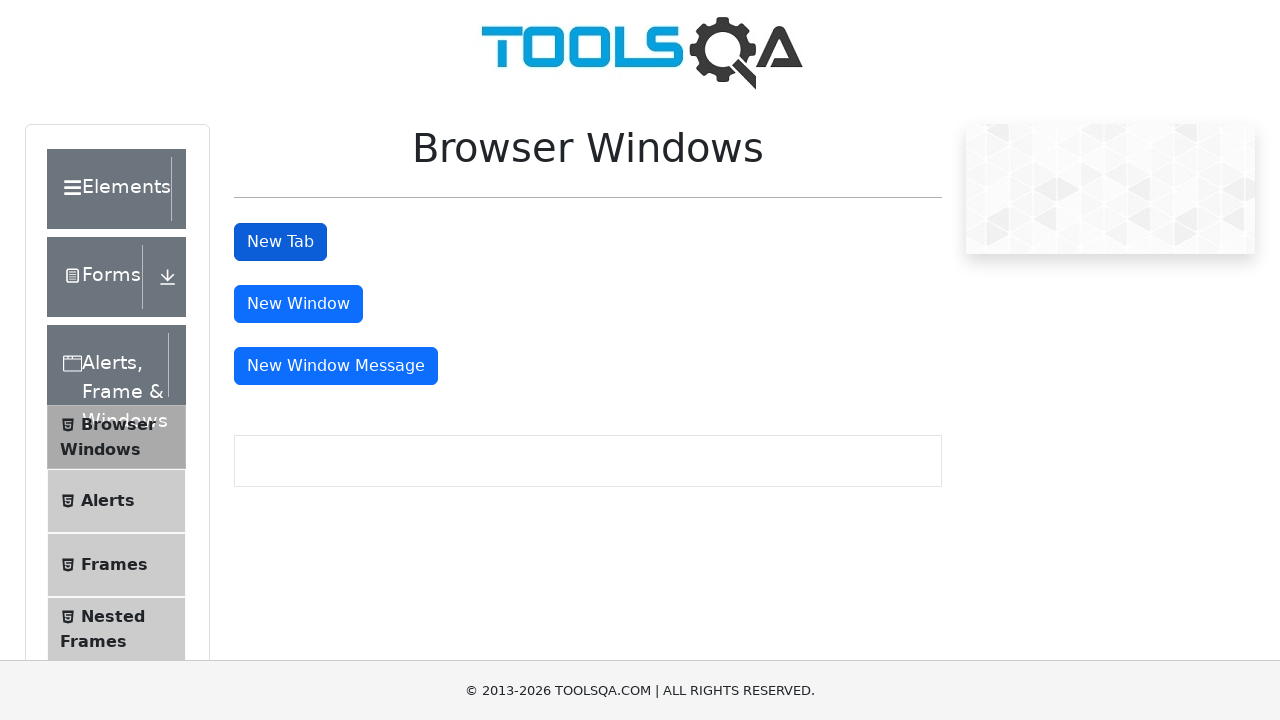

Retrieved and printed new tab title: 
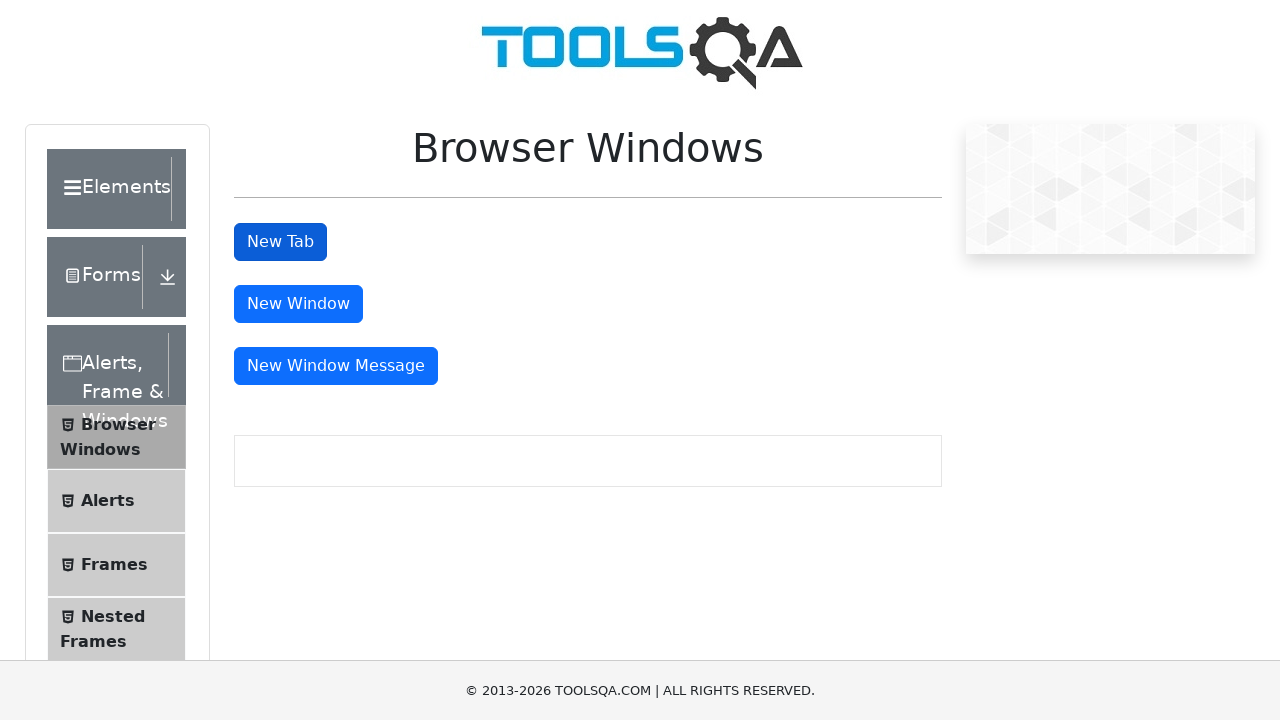

Verified text on new page: 'This is a sample page'
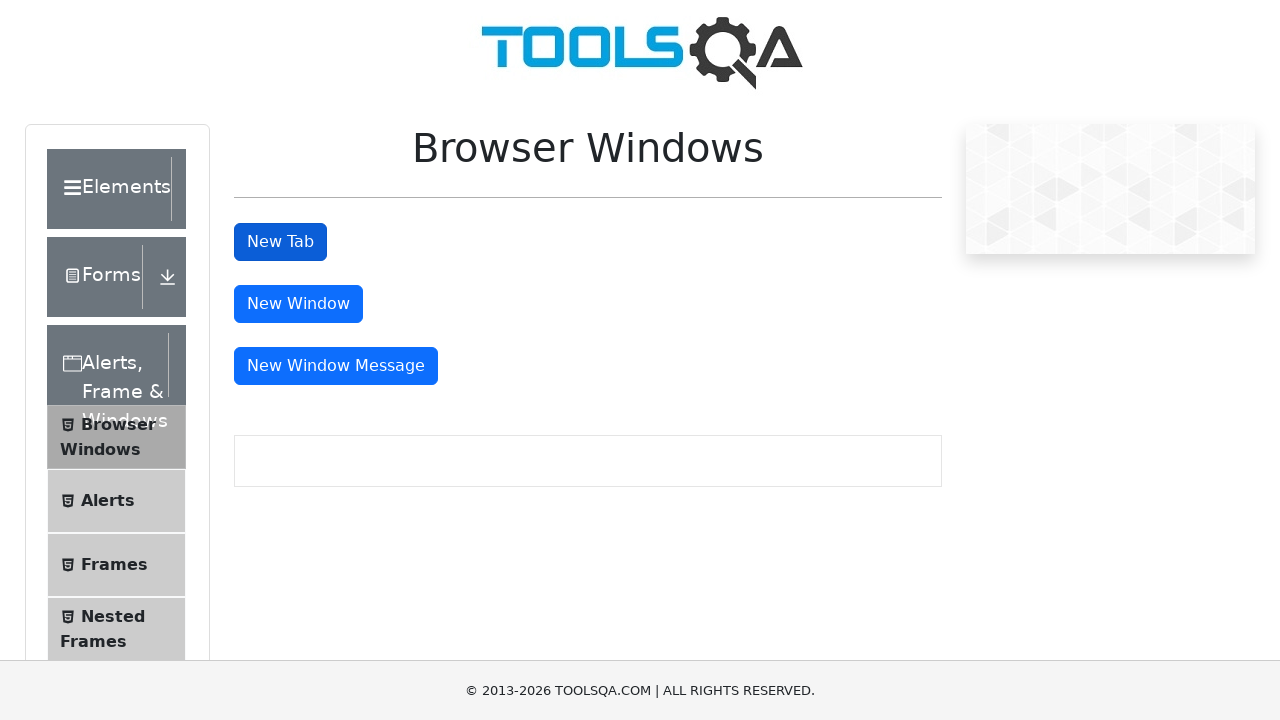

Closed the new tab
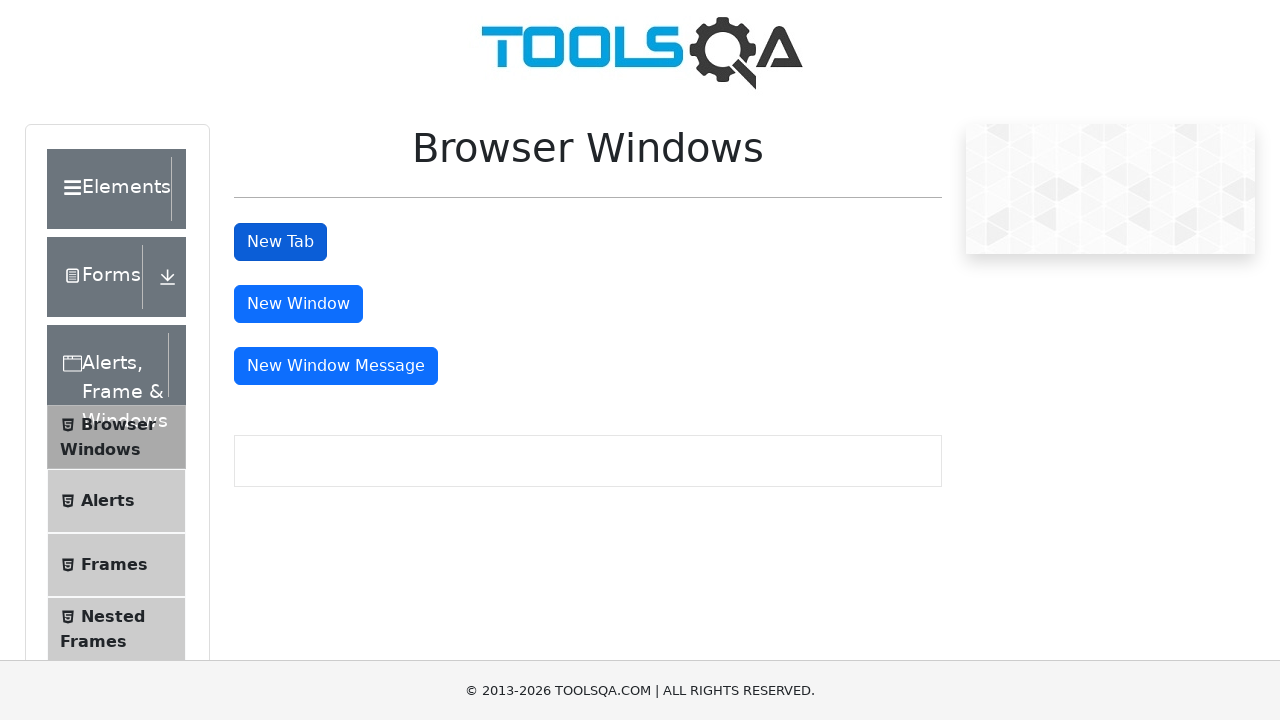

Scrolled down 500px on original page
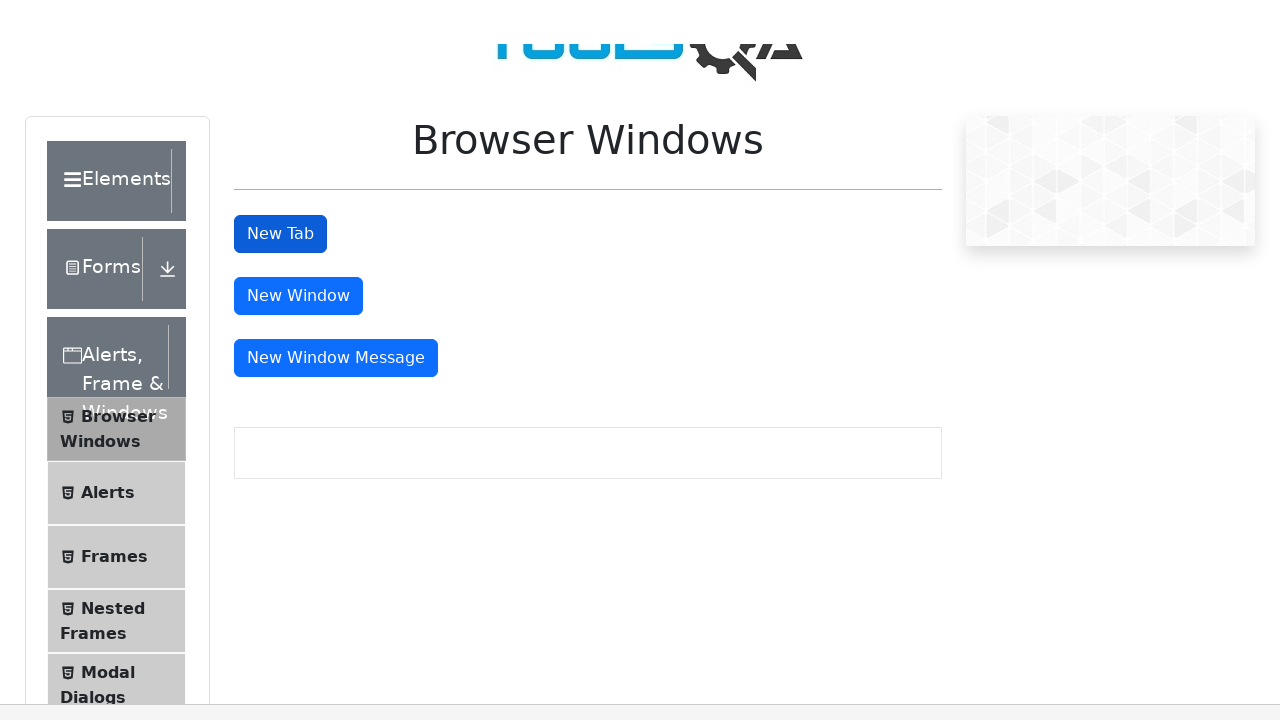

Clicked 'New Window' button at (298, 19) on #windowButton
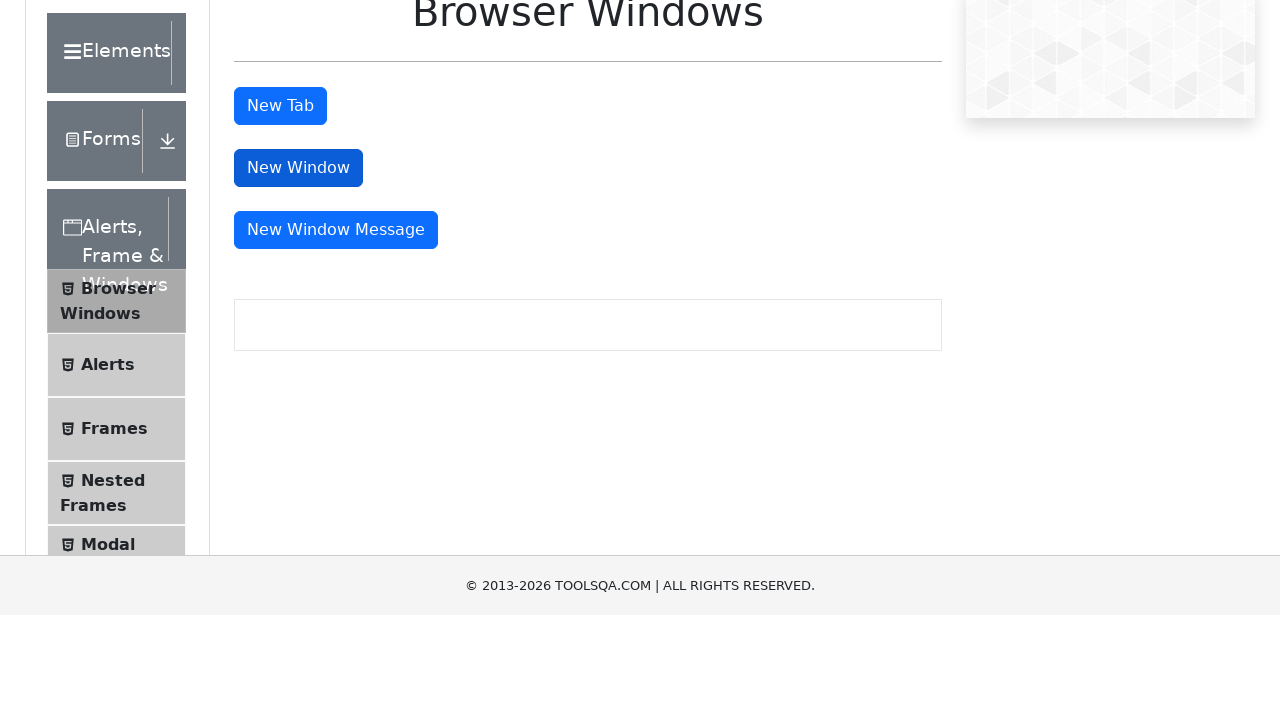

New window page loaded completely
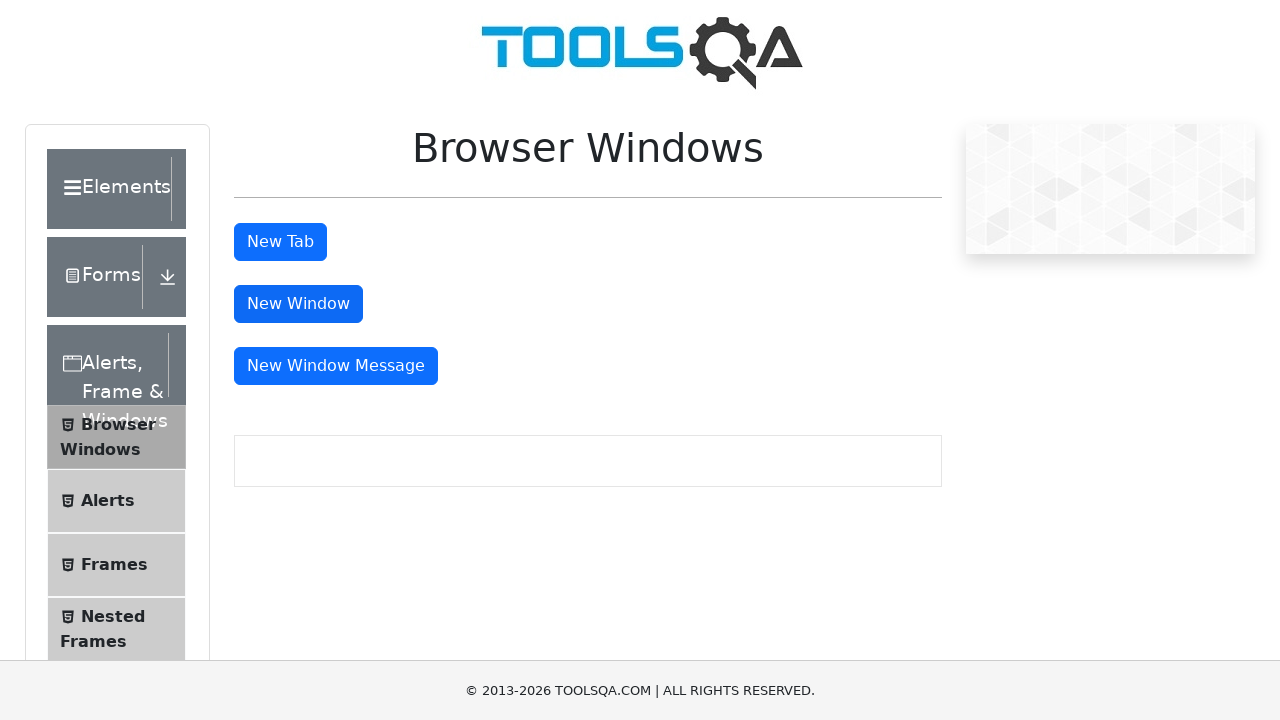

Retrieved and printed new window title: 
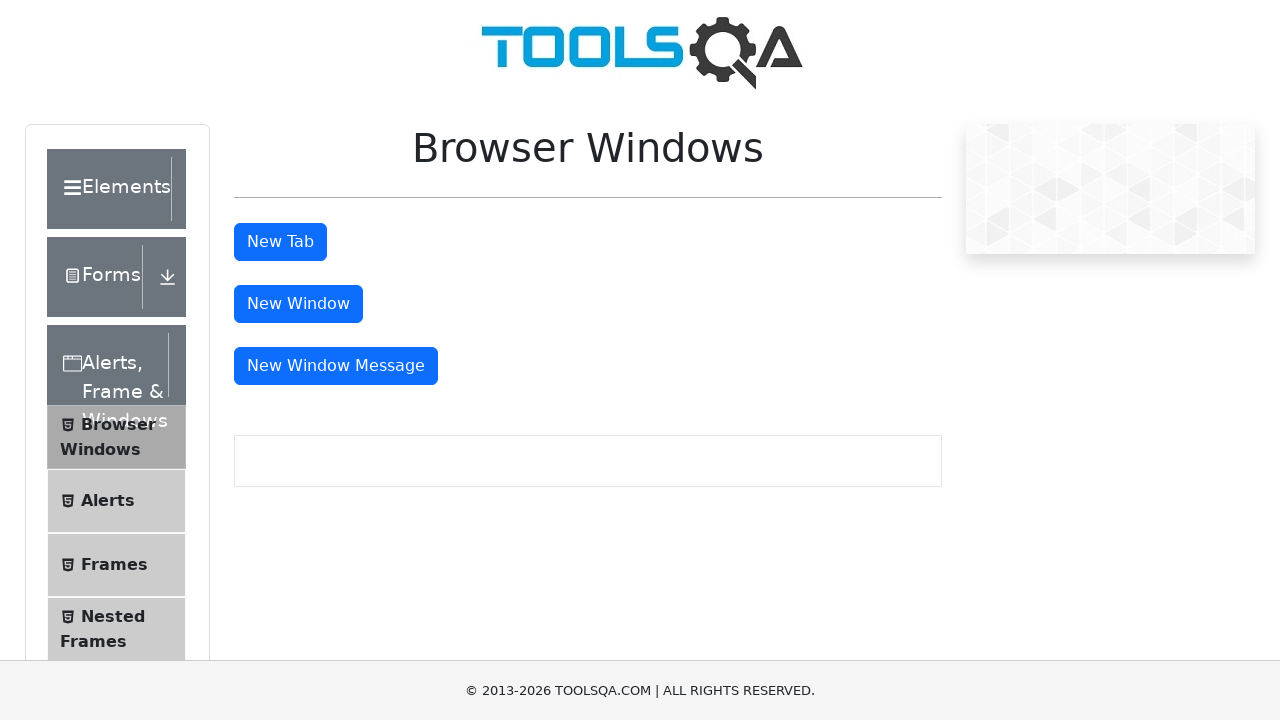

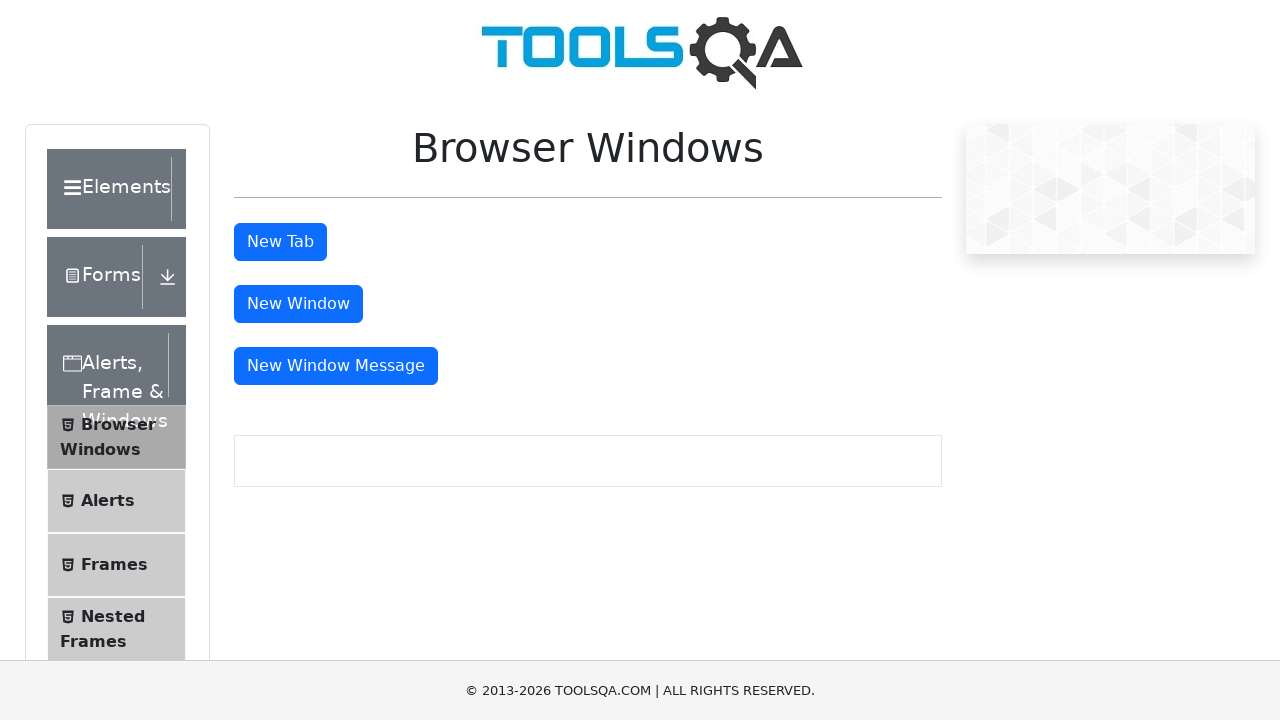